Tests drag and drop functionality on the jQuery UI droppable demo page by dragging an element and dropping it onto a target area

Starting URL: https://jqueryui.com/droppable/

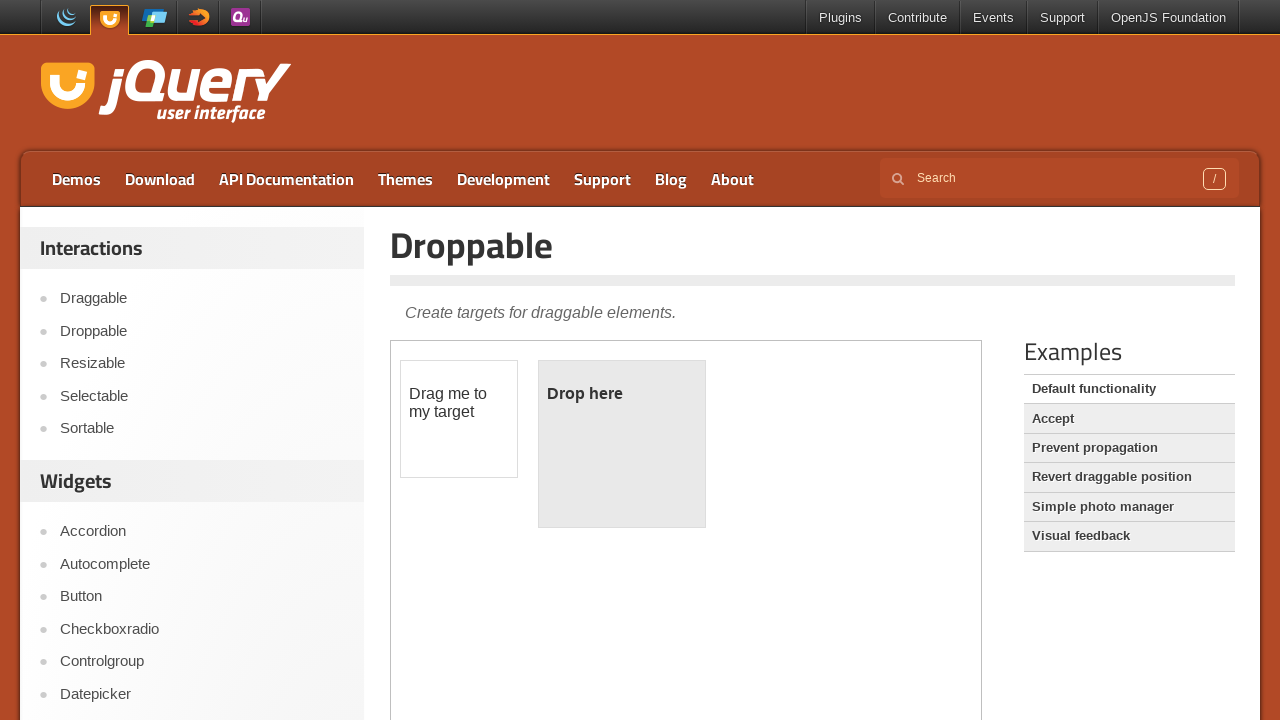

Located the demo iframe containing droppable elements
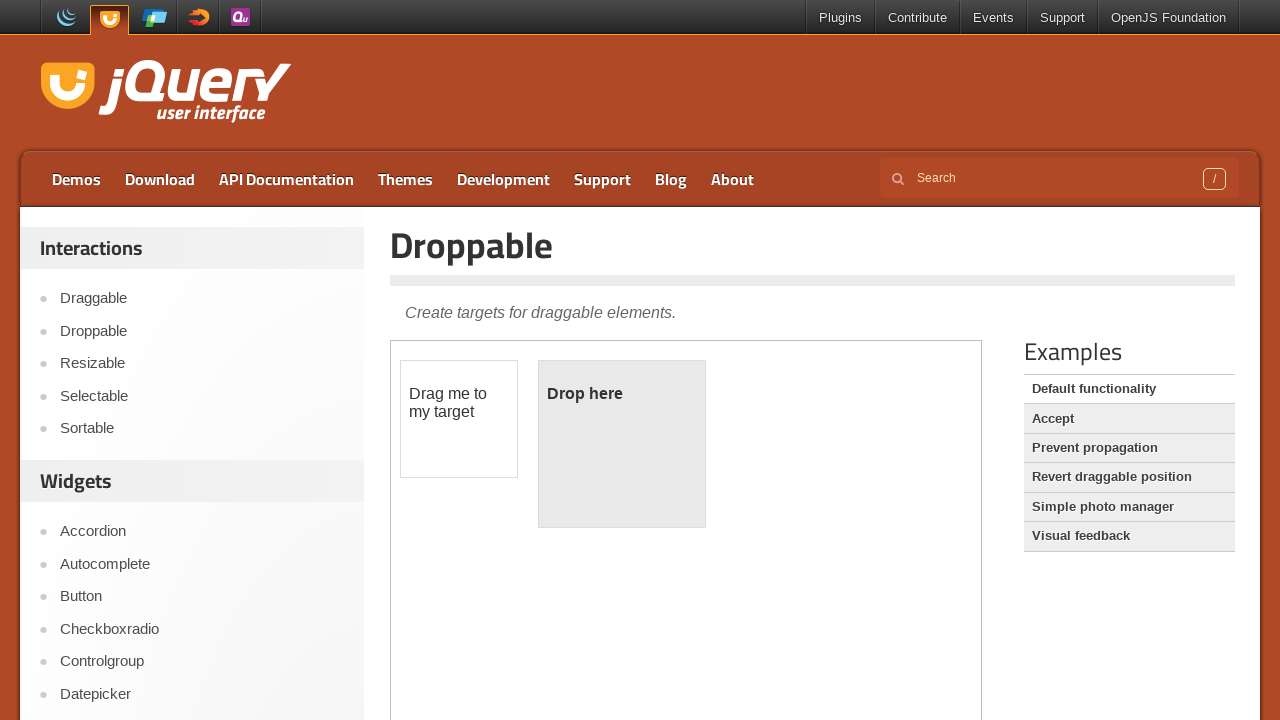

Located the draggable source element
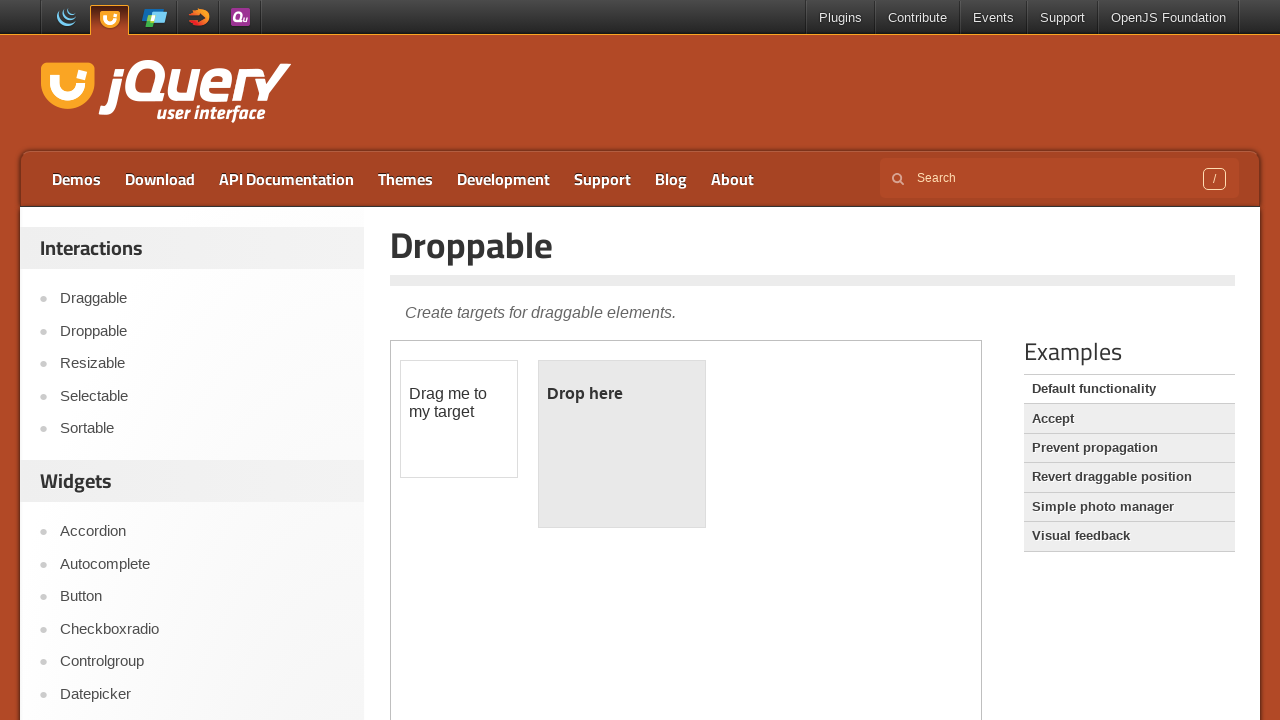

Located the droppable target element
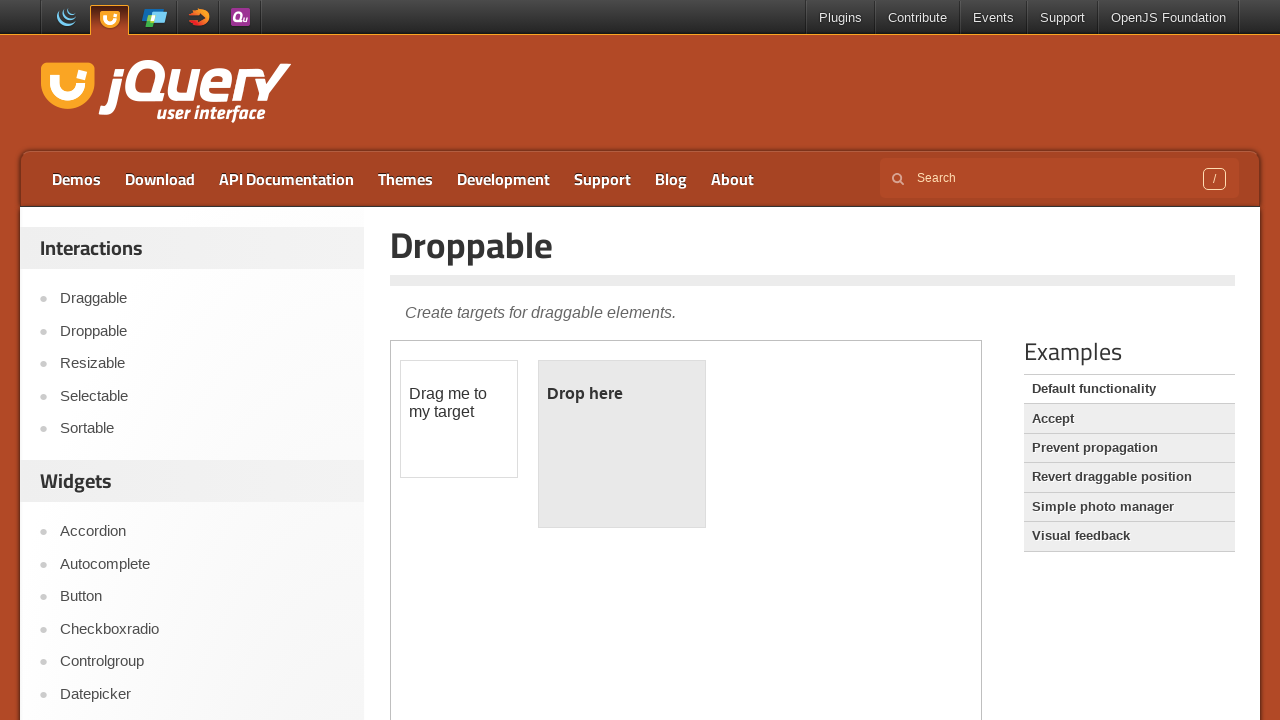

Dragged the source element and dropped it onto the destination area at (622, 444)
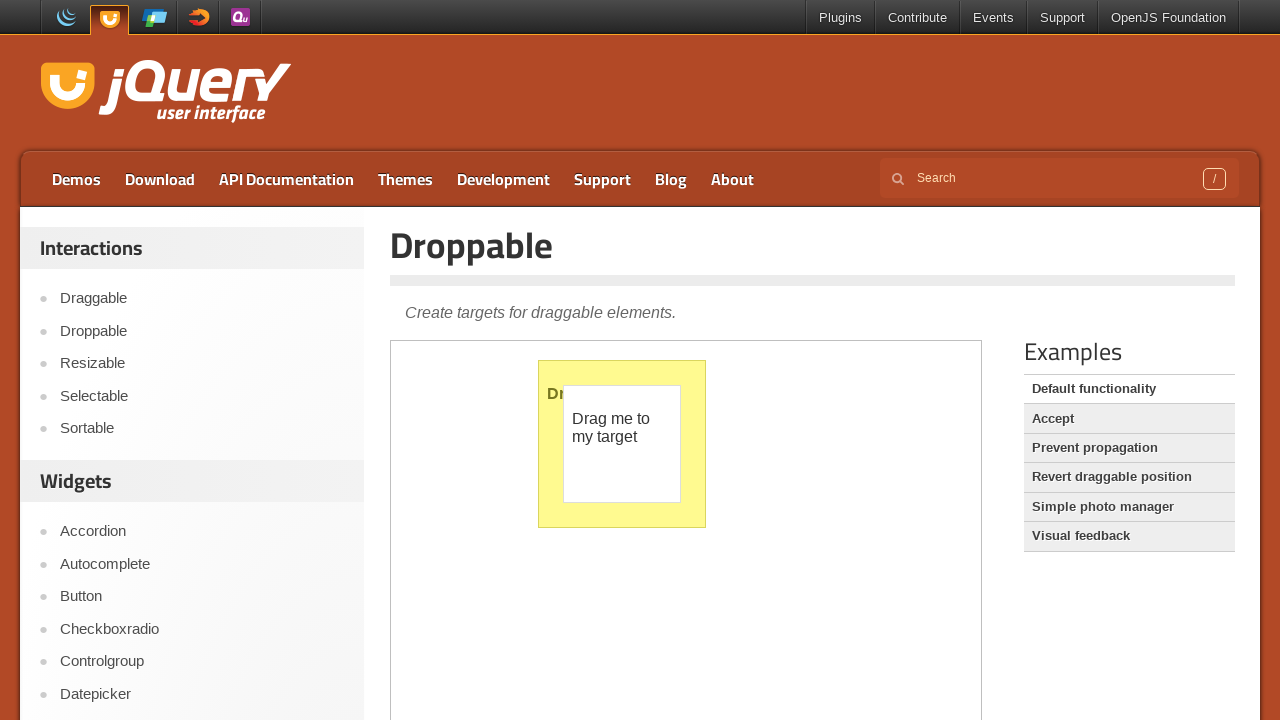

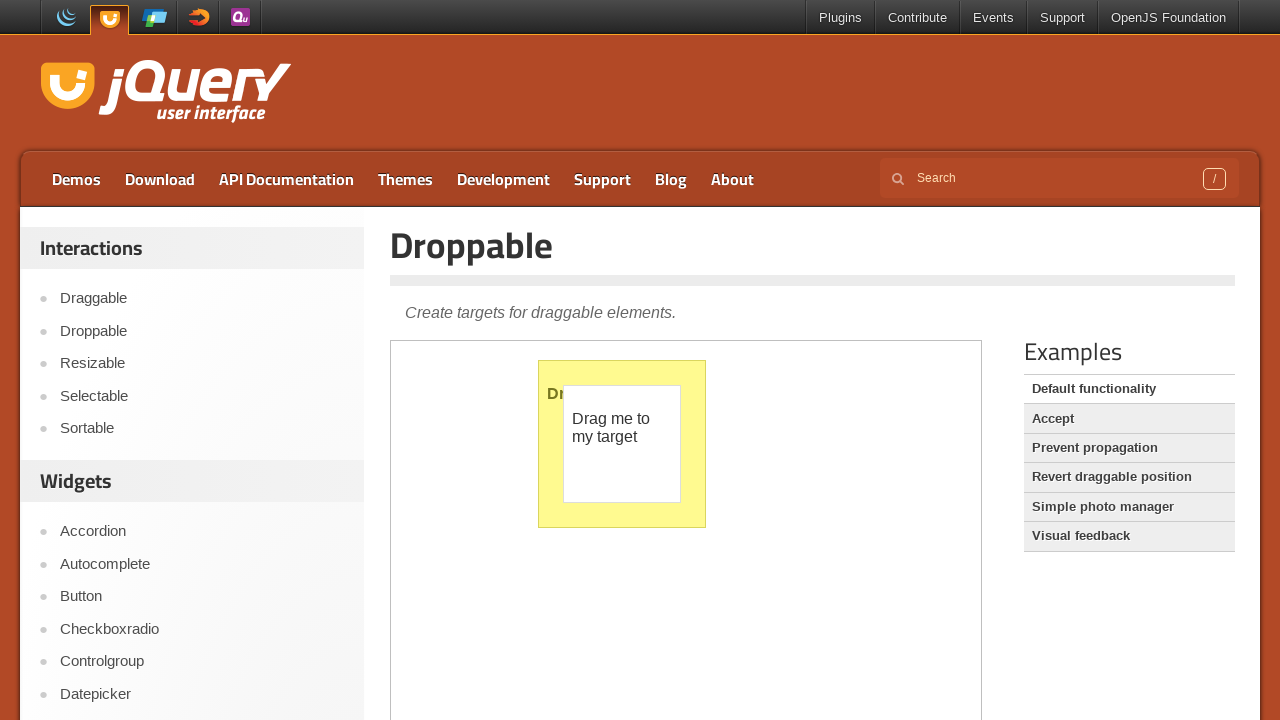